Tests the jQuery UI datepicker widget by switching to the demo iframe and entering a date value into the datepicker input field.

Starting URL: https://jqueryui.com/datepicker/

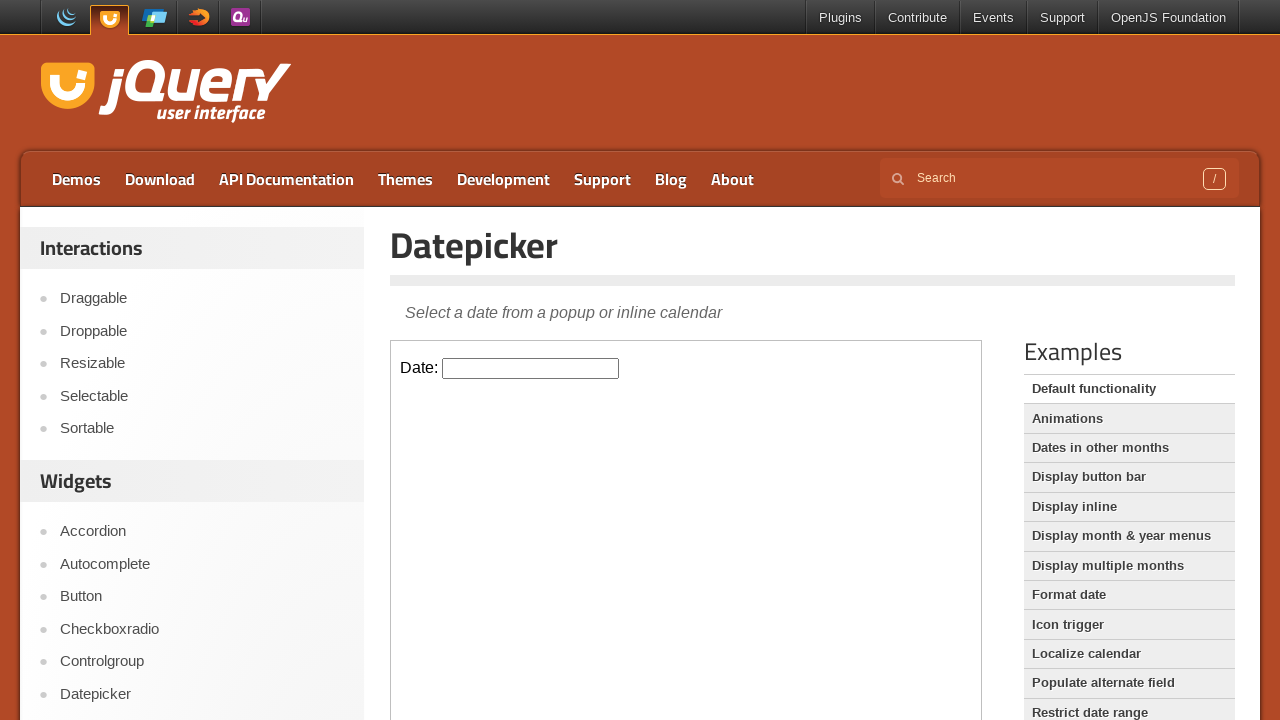

Navigated to jQuery UI datepicker demo page
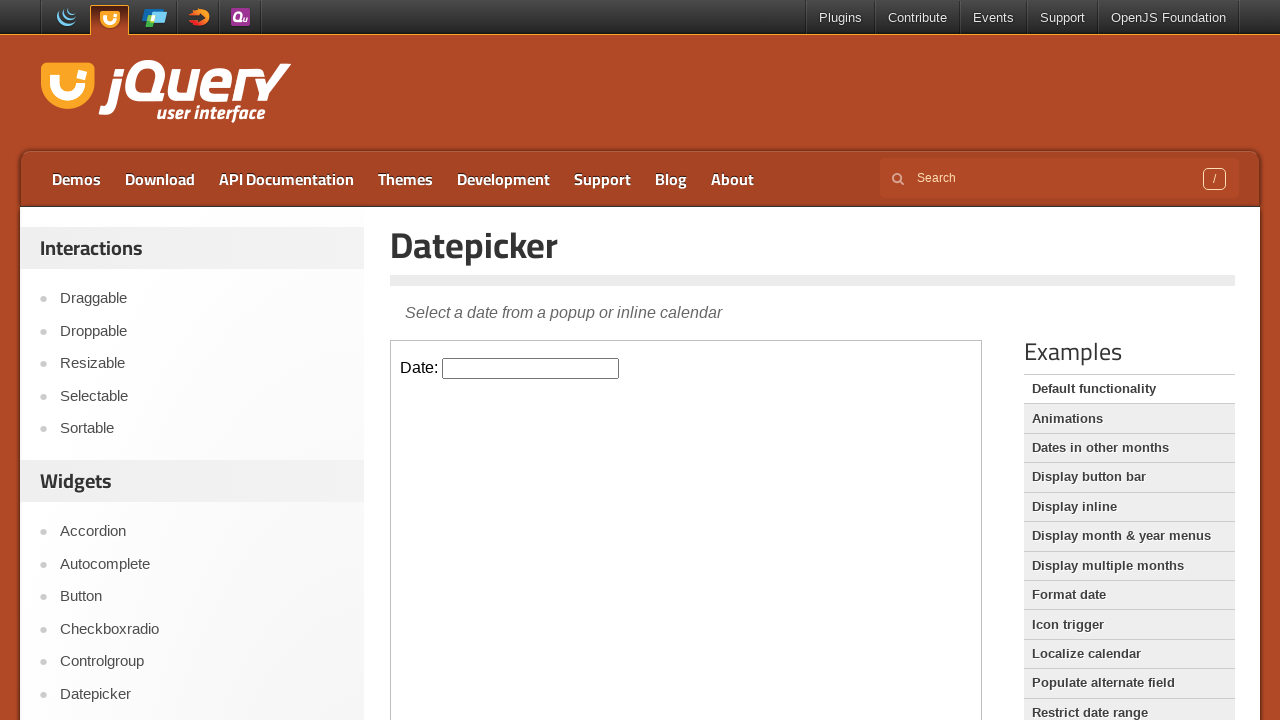

Located the demo iframe containing the datepicker widget
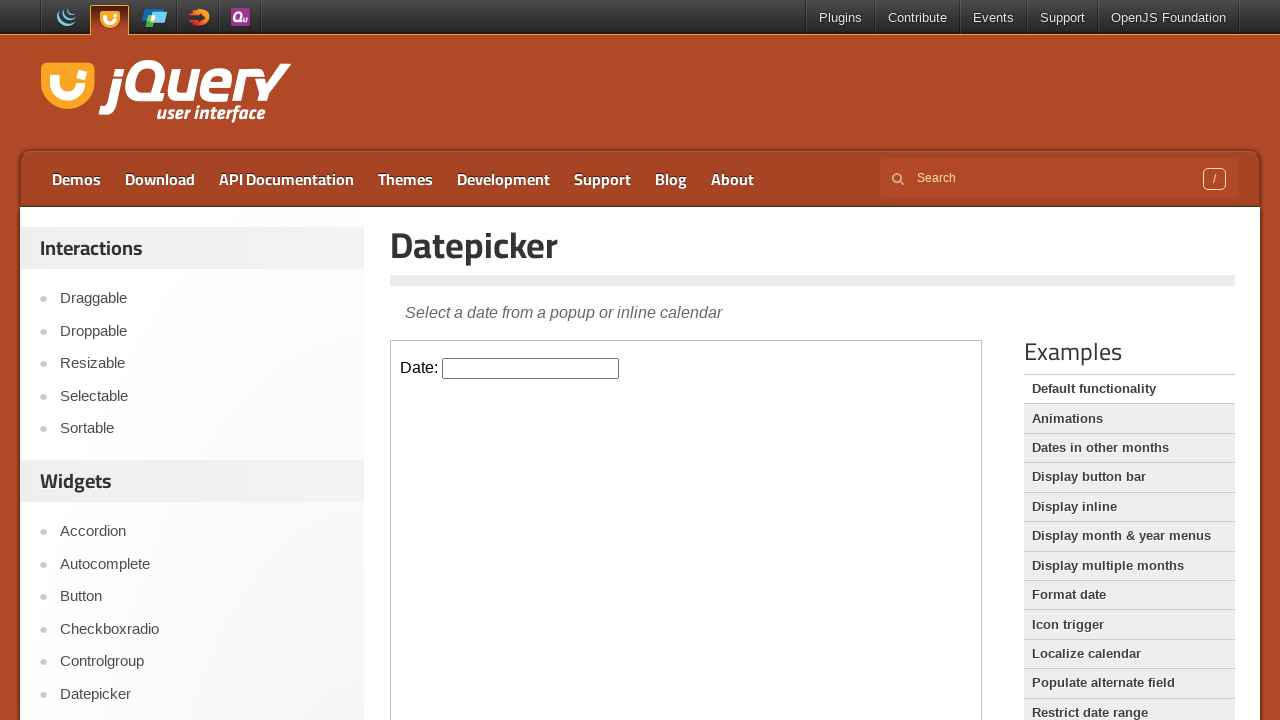

Entered date '03/15/2024' into the datepicker input field on .demo-frame >> internal:control=enter-frame >> #datepicker
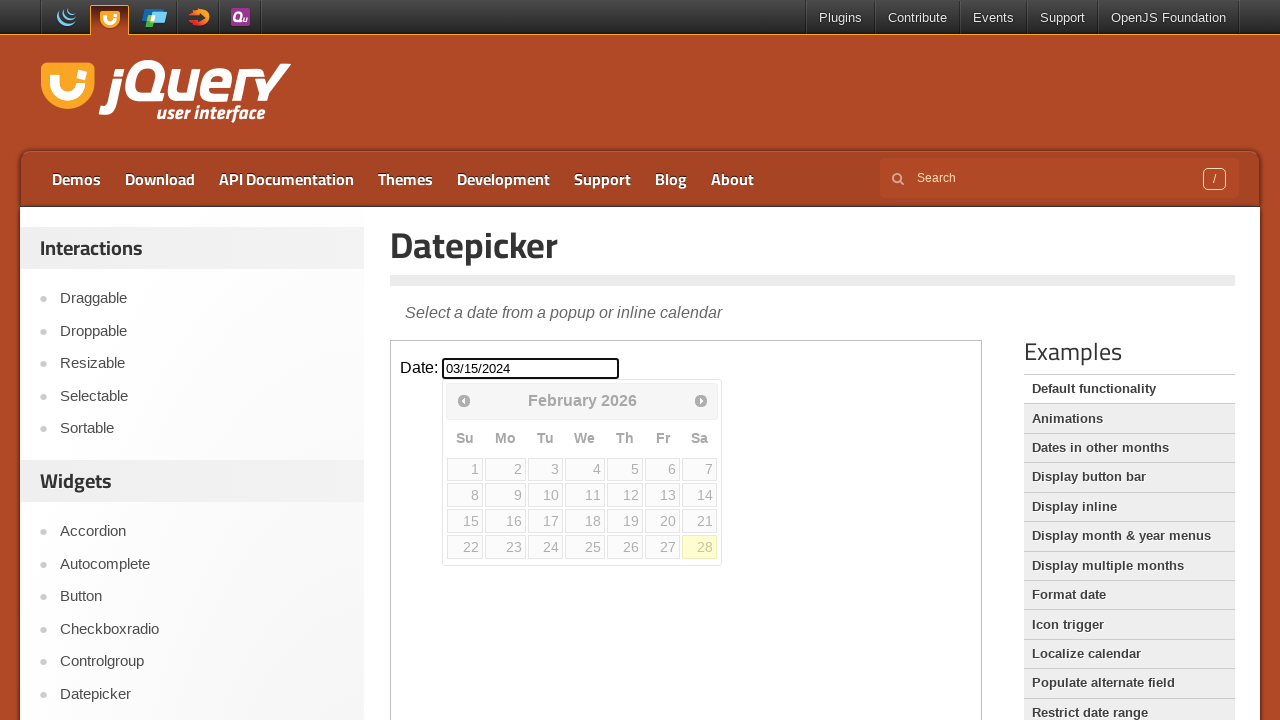

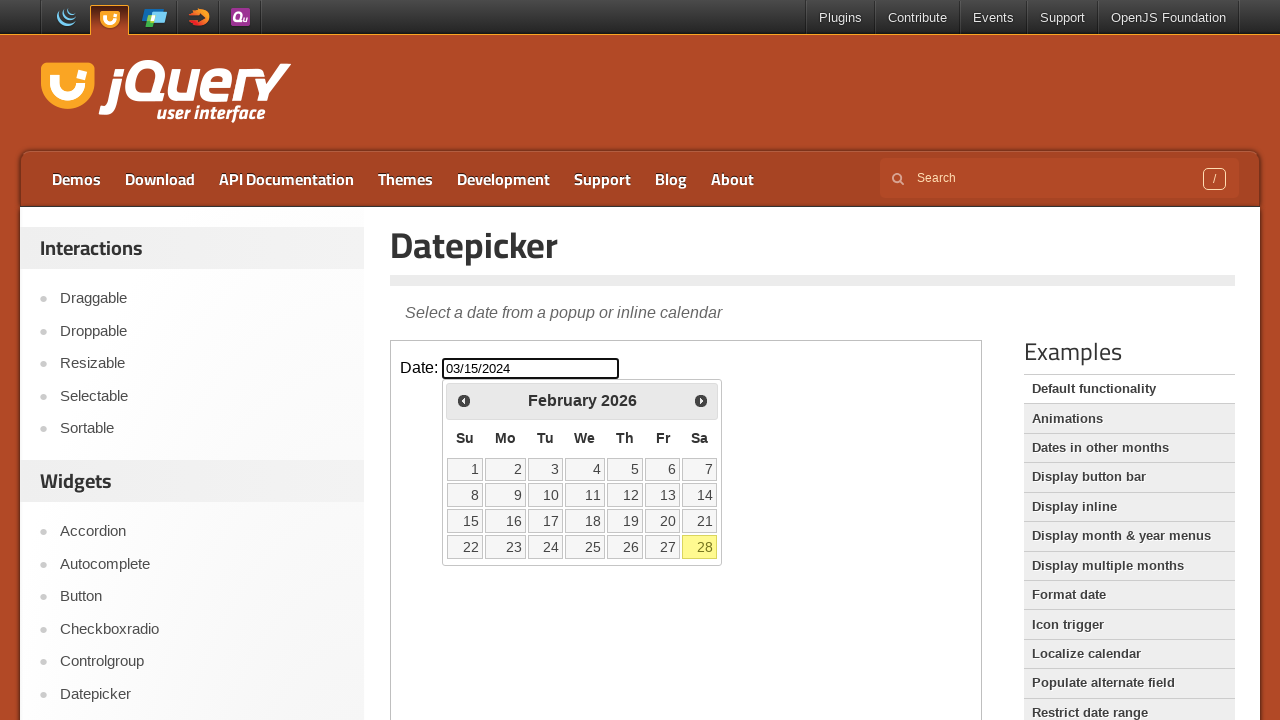